Tests iframe handling by switching between multiple frames and interacting with dropdown elements within each frame

Starting URL: https://www.hyrtutorials.com/p/frames-practice.html

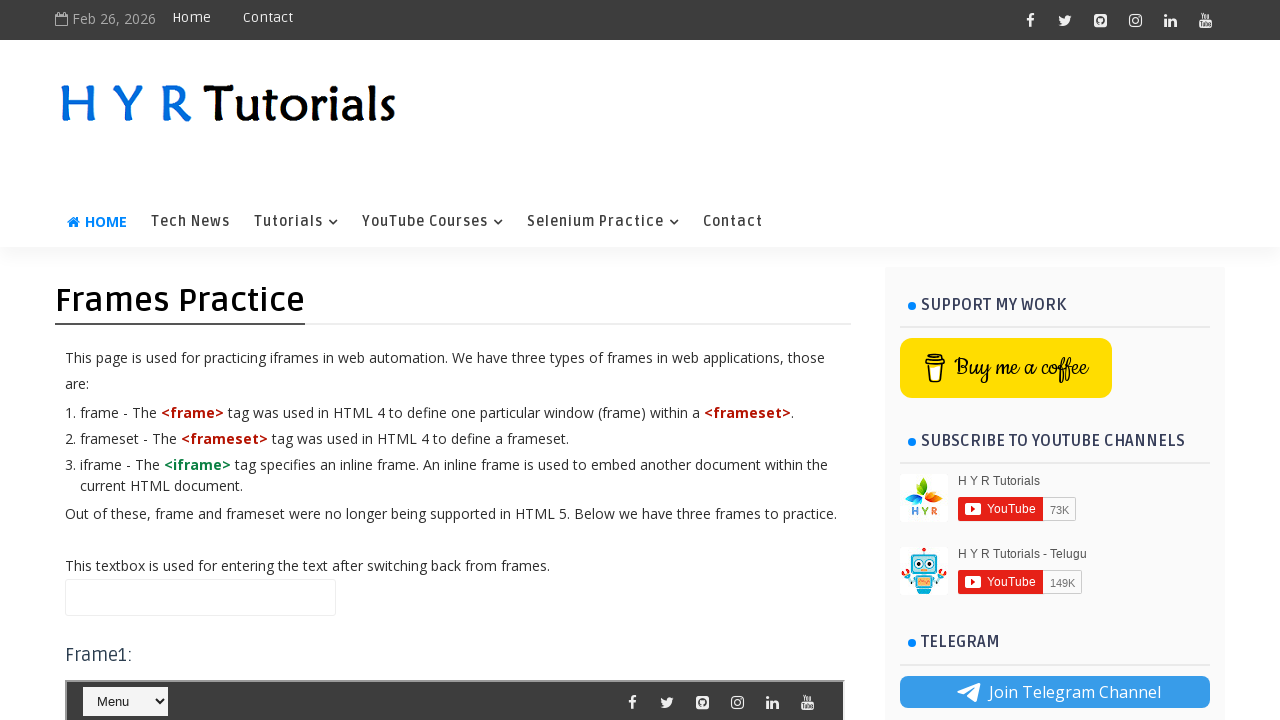

Located first iframe (frm1)
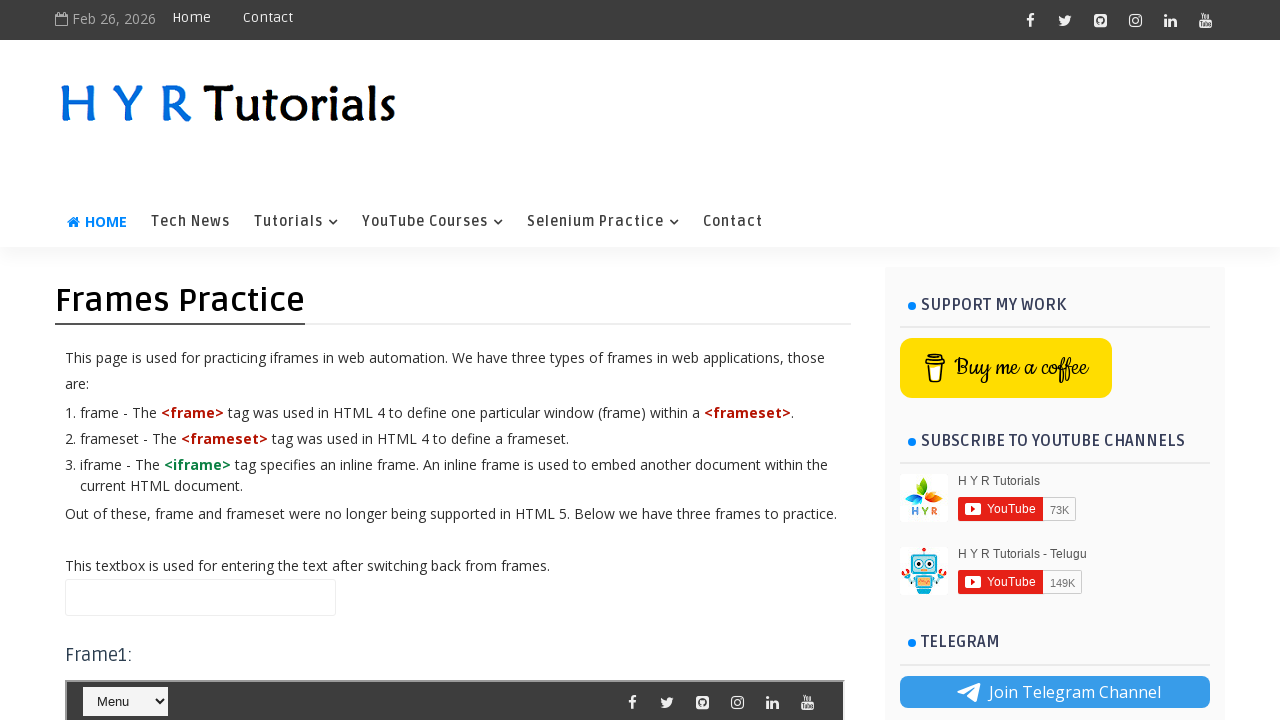

Clicked dropdown in first frame at (275, 360) on iframe#frm1 >> internal:control=enter-frame >> #selectnav1
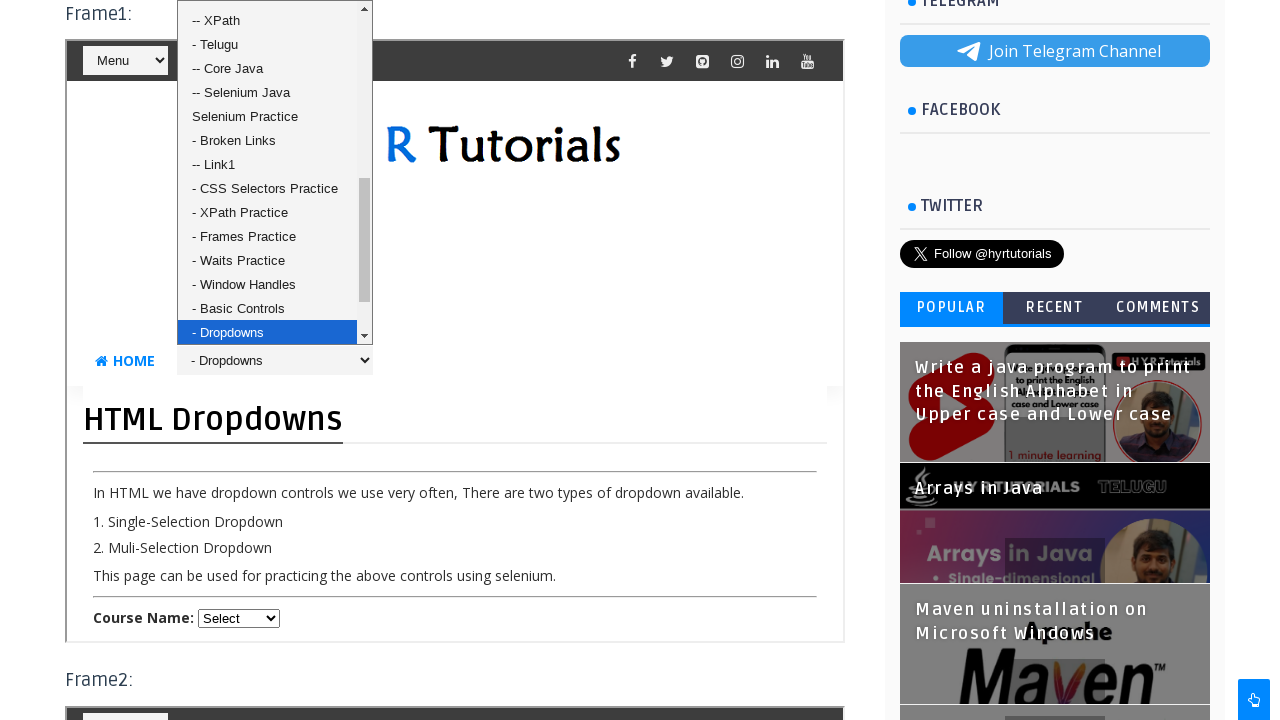

Located second iframe (frm2)
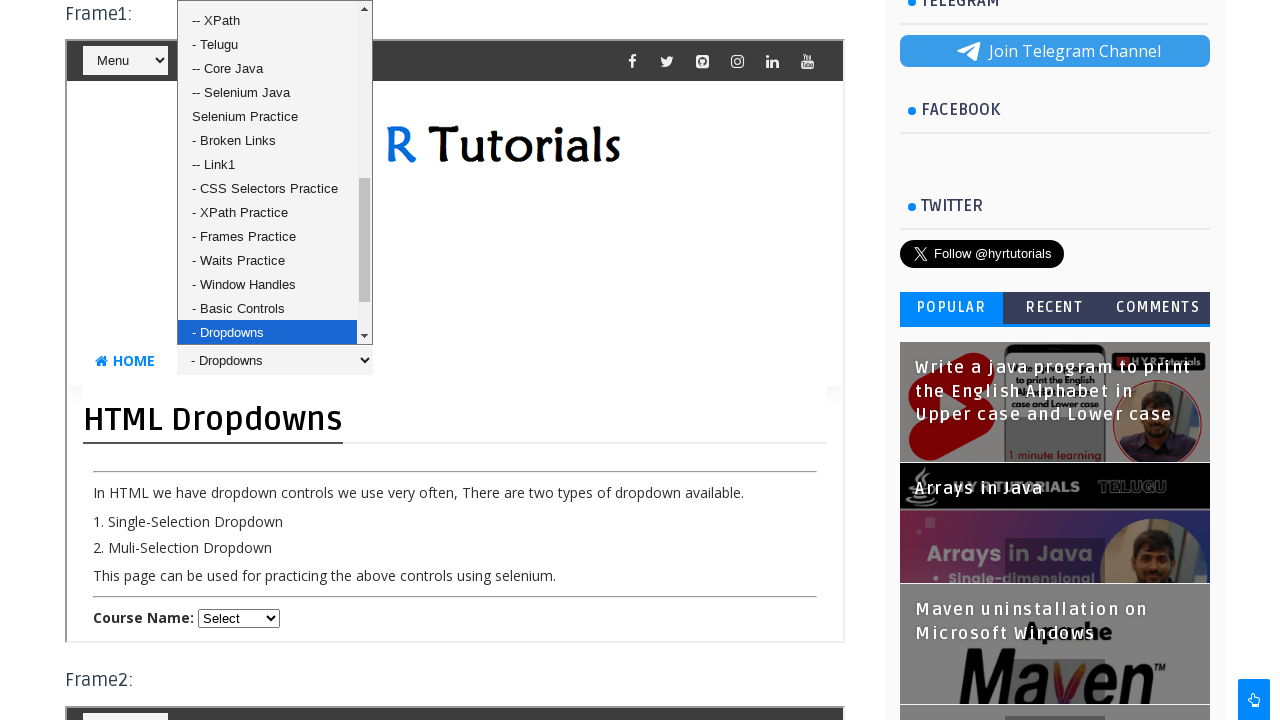

Clicked dropdown in second frame at (275, 360) on iframe#frm2 >> internal:control=enter-frame >> #selectnav1
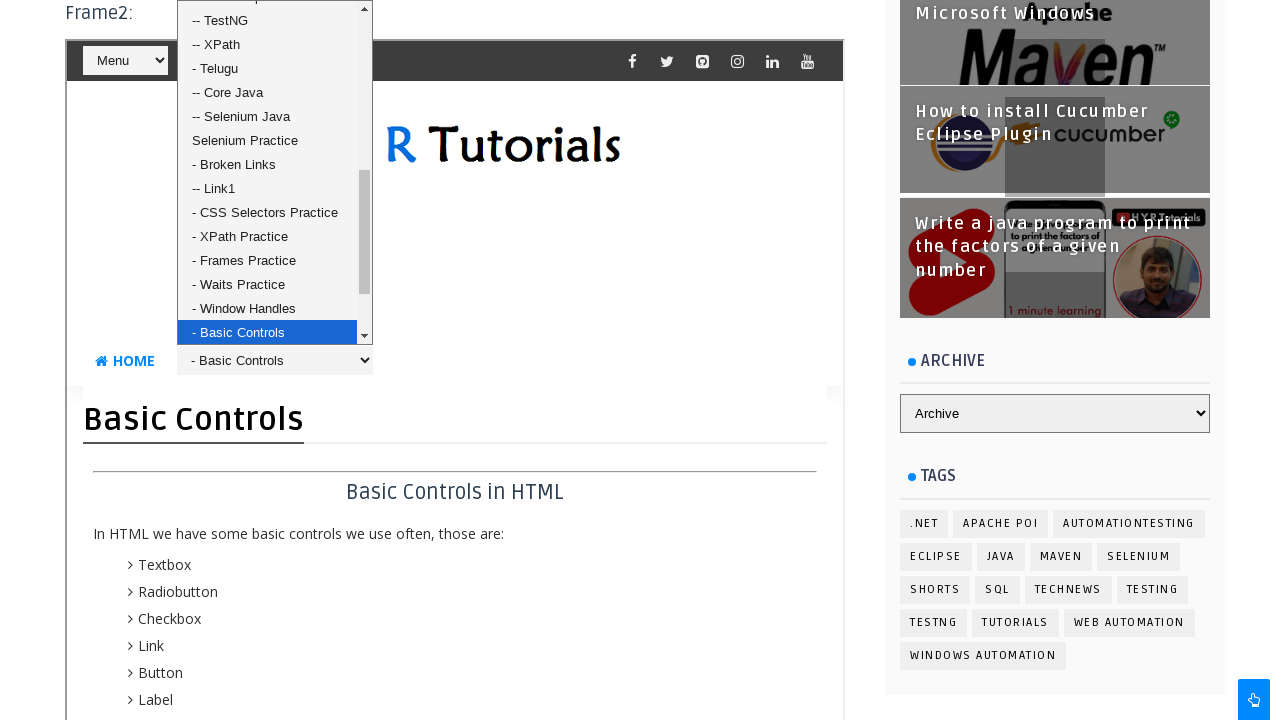

Located third iframe (frm3)
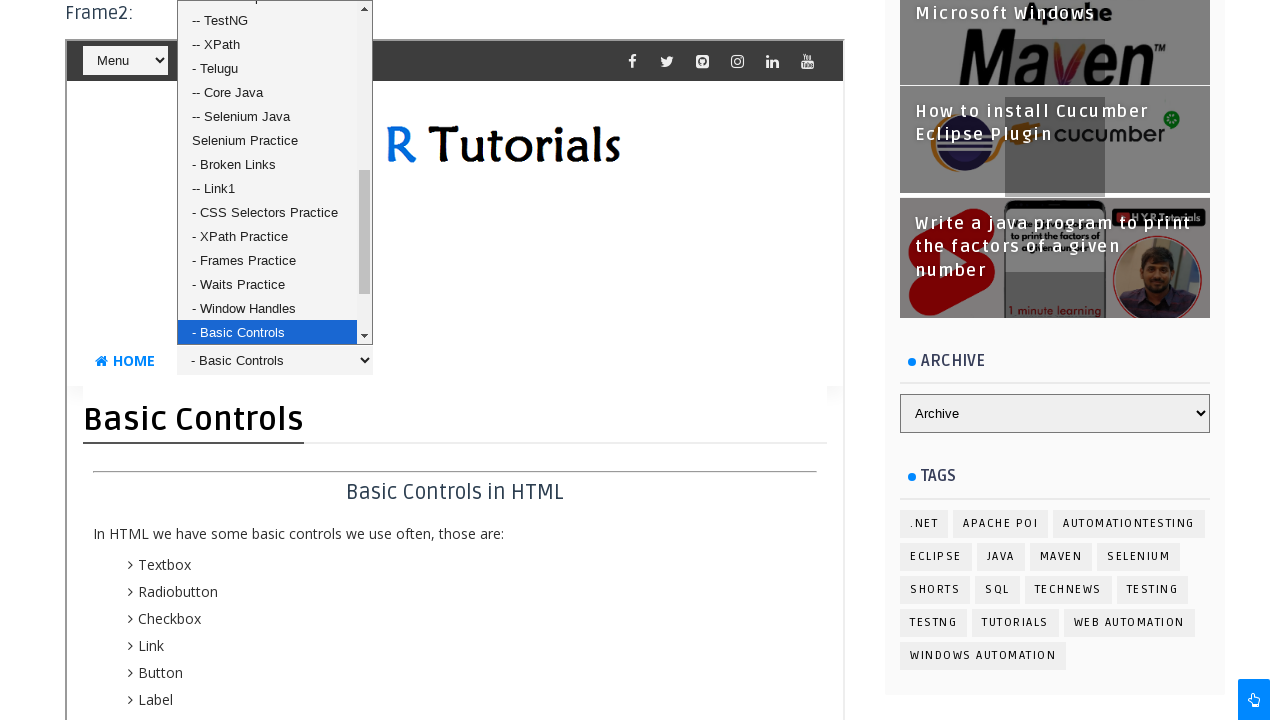

Clicked dropdown in third frame at (275, 360) on iframe#frm3 >> internal:control=enter-frame >> #selectnav1
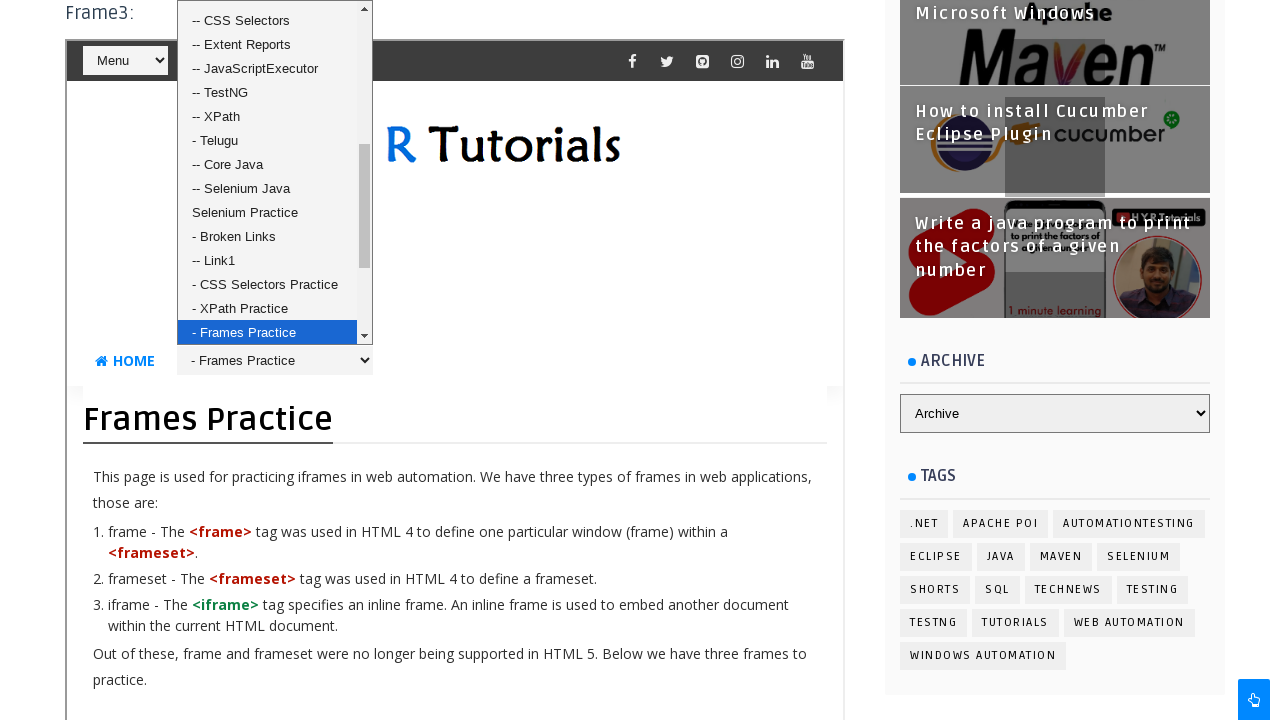

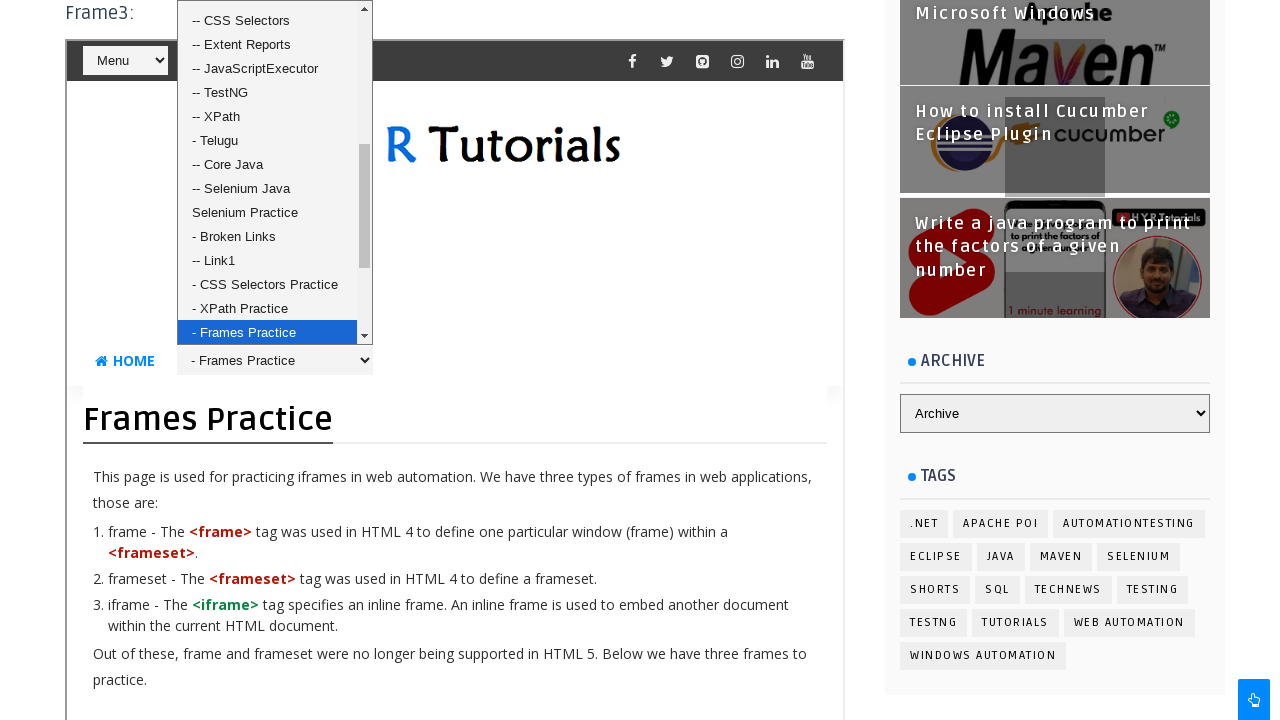